Tests hover functionality on the first user avatar to verify that the profile link becomes visible when hovering

Starting URL: https://the-internet.herokuapp.com/hovers

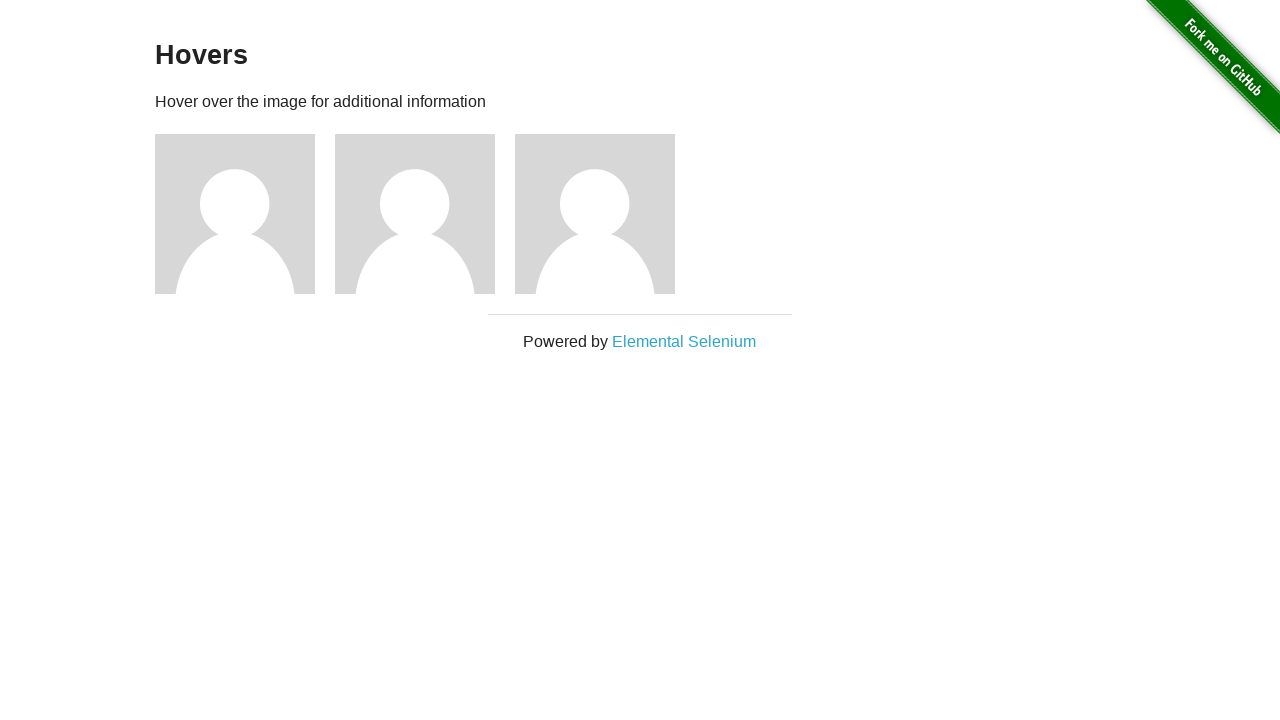

Located the first user avatar element
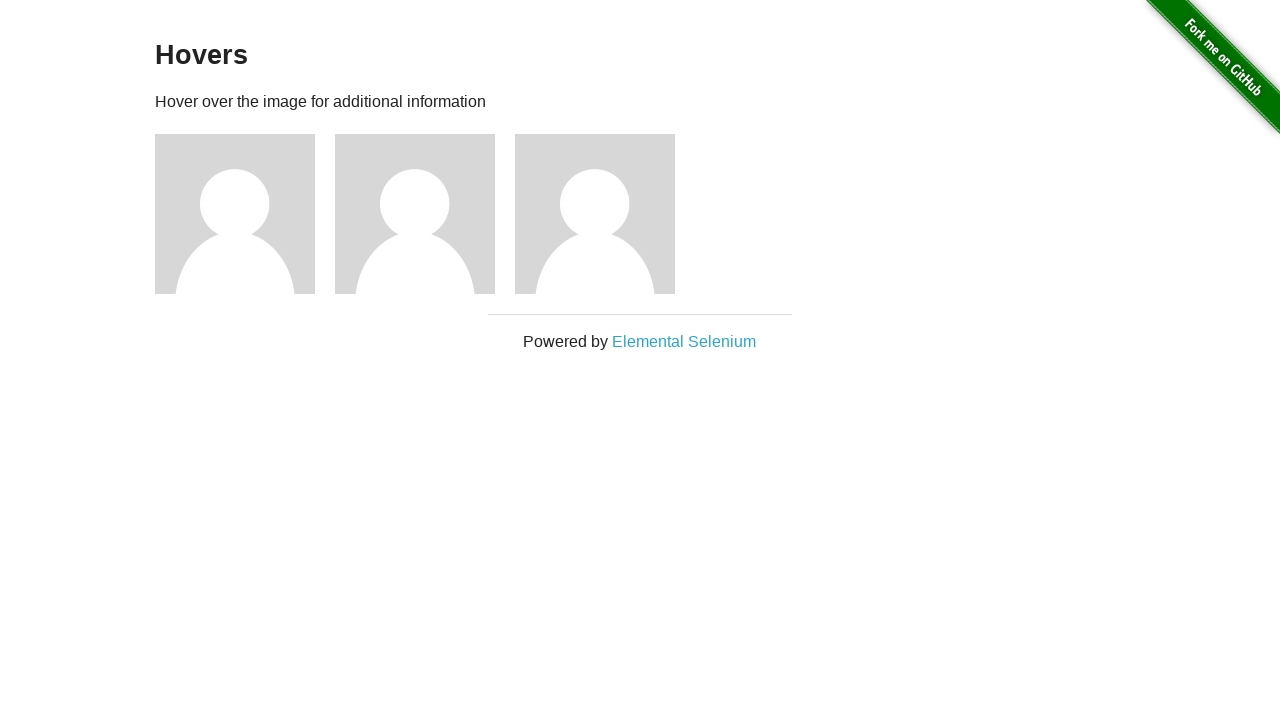

Hovered over the first user avatar at (245, 214) on .figure >> nth=0
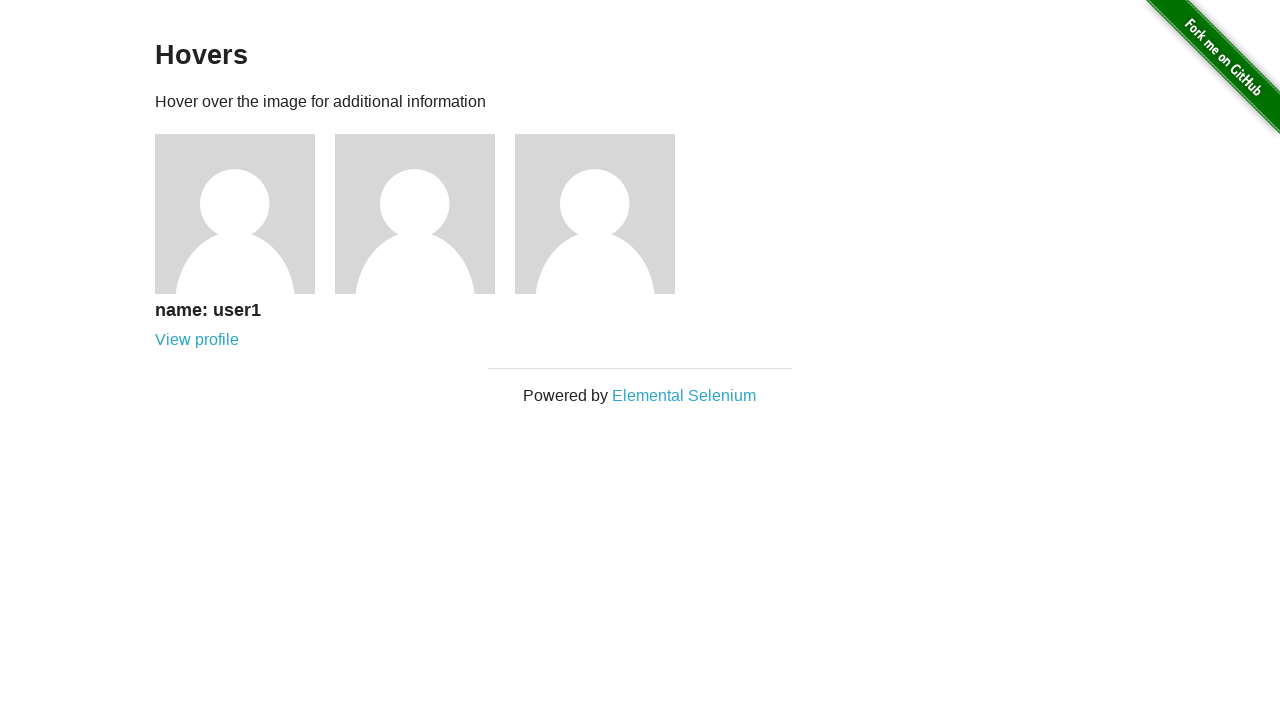

Located the profile link for user 1
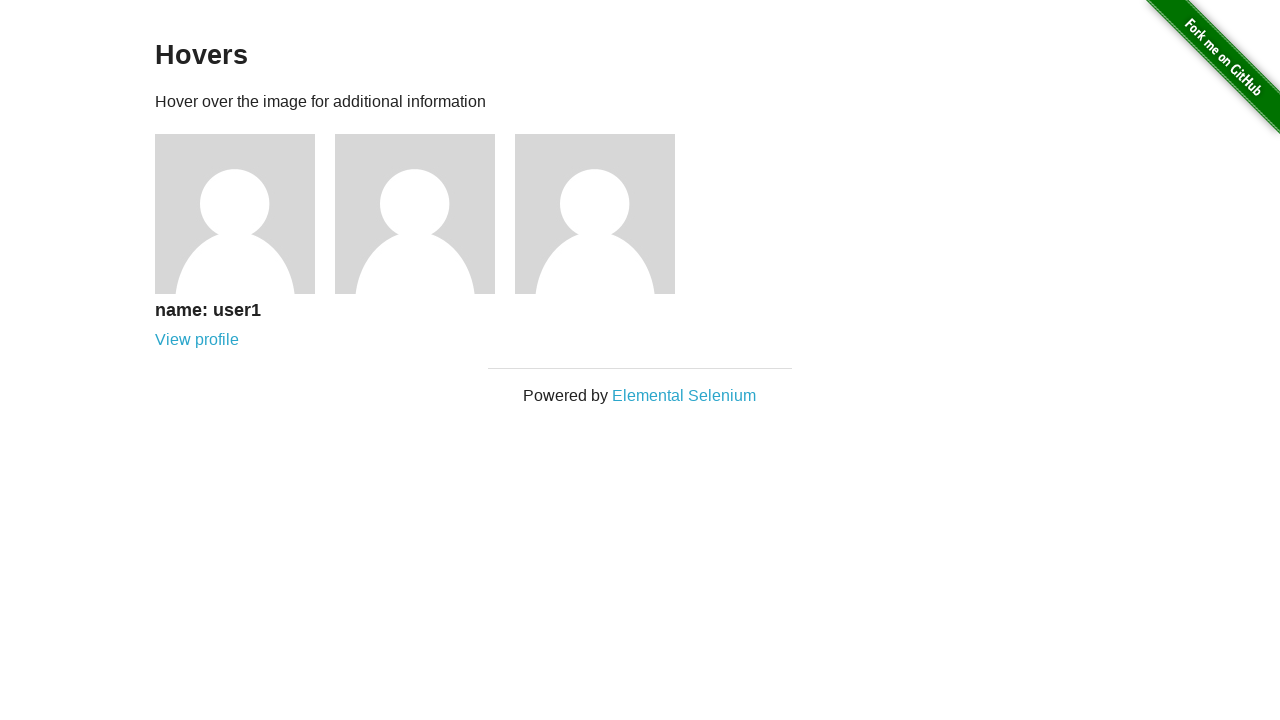

Verified that the profile link for user 1 is visible after hover
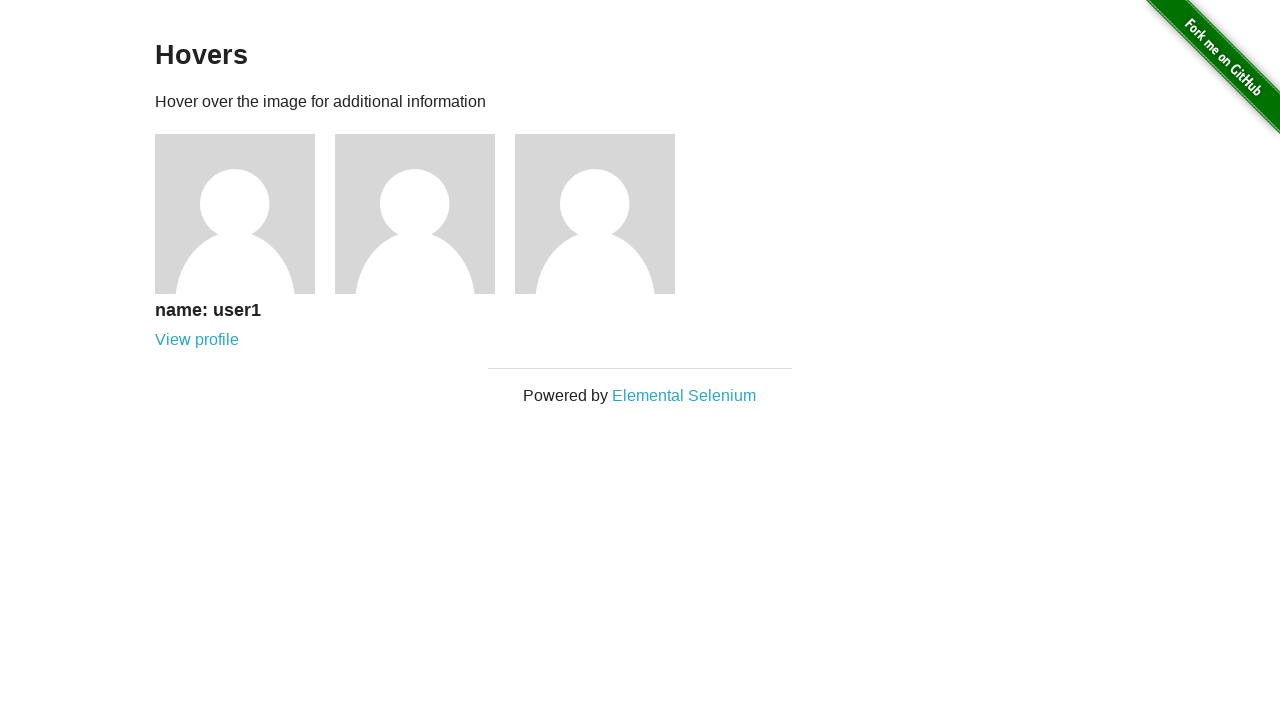

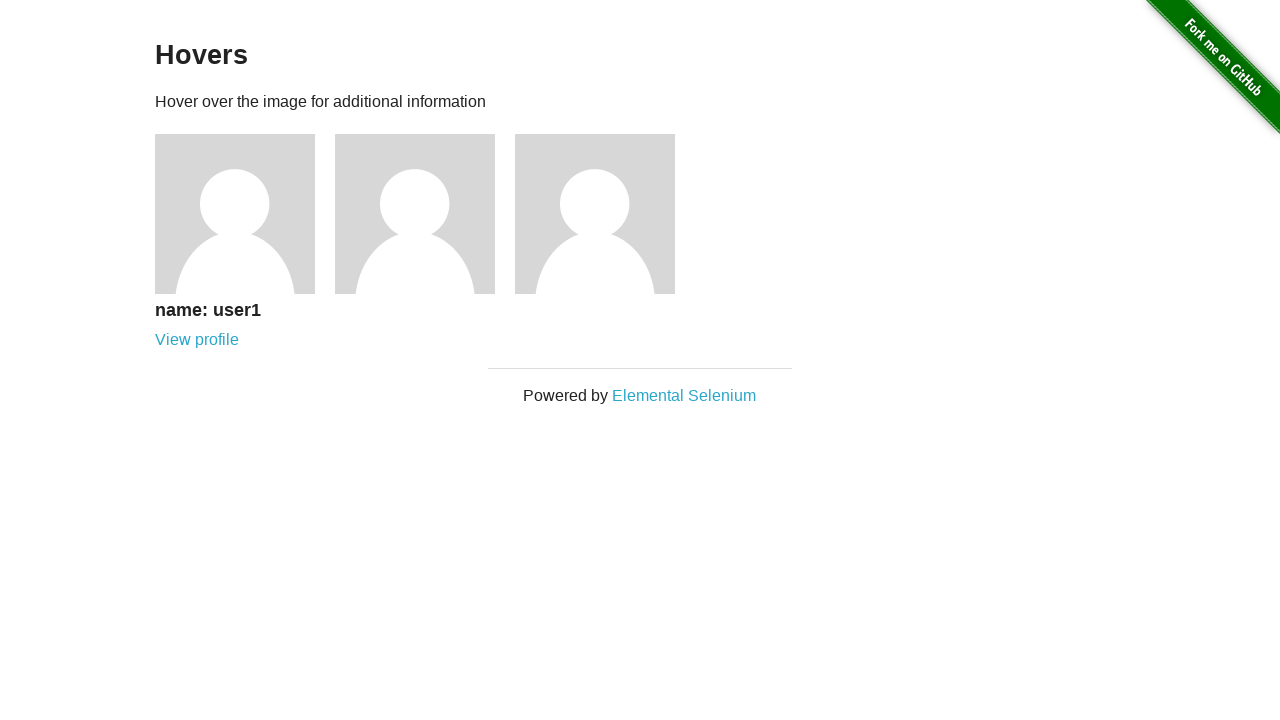